Tests mouse hover functionality by hovering over an element and clicking on a link that appears in the hover menu

Starting URL: https://rahulshettyacademy.com/AutomationPractice/

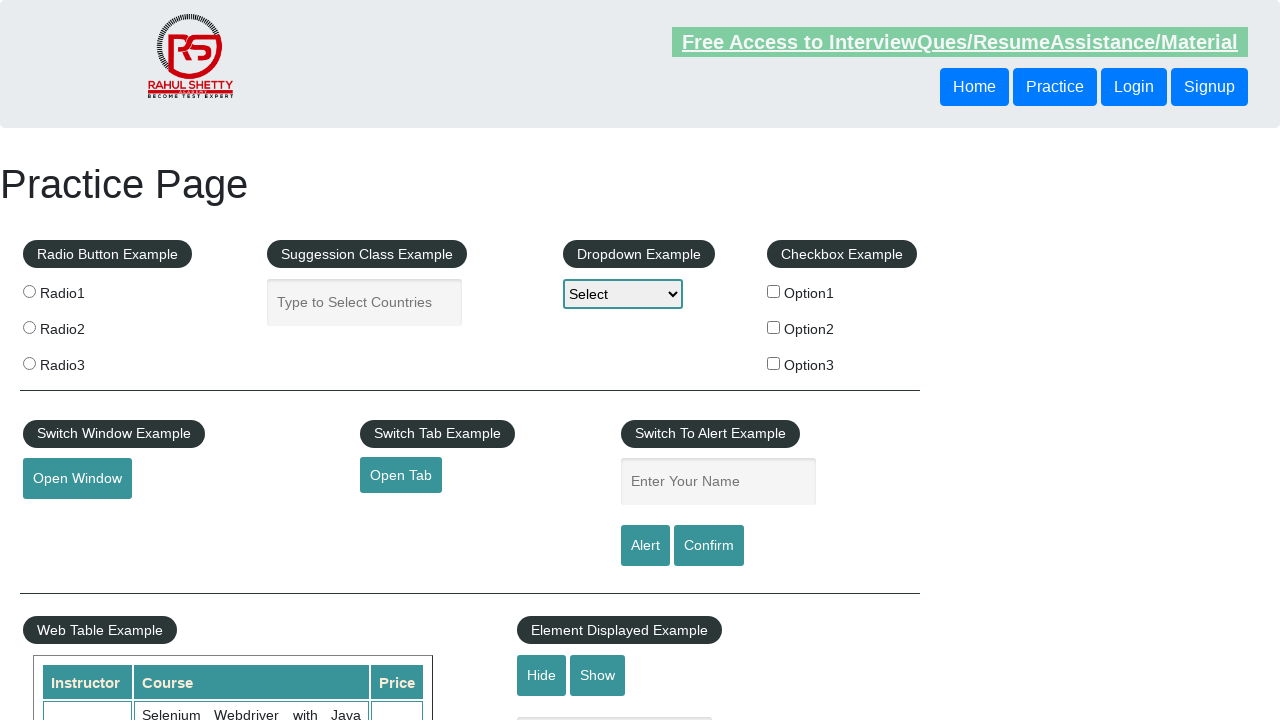

Hovered over the mousehover element to reveal hover menu at (83, 361) on #mousehover
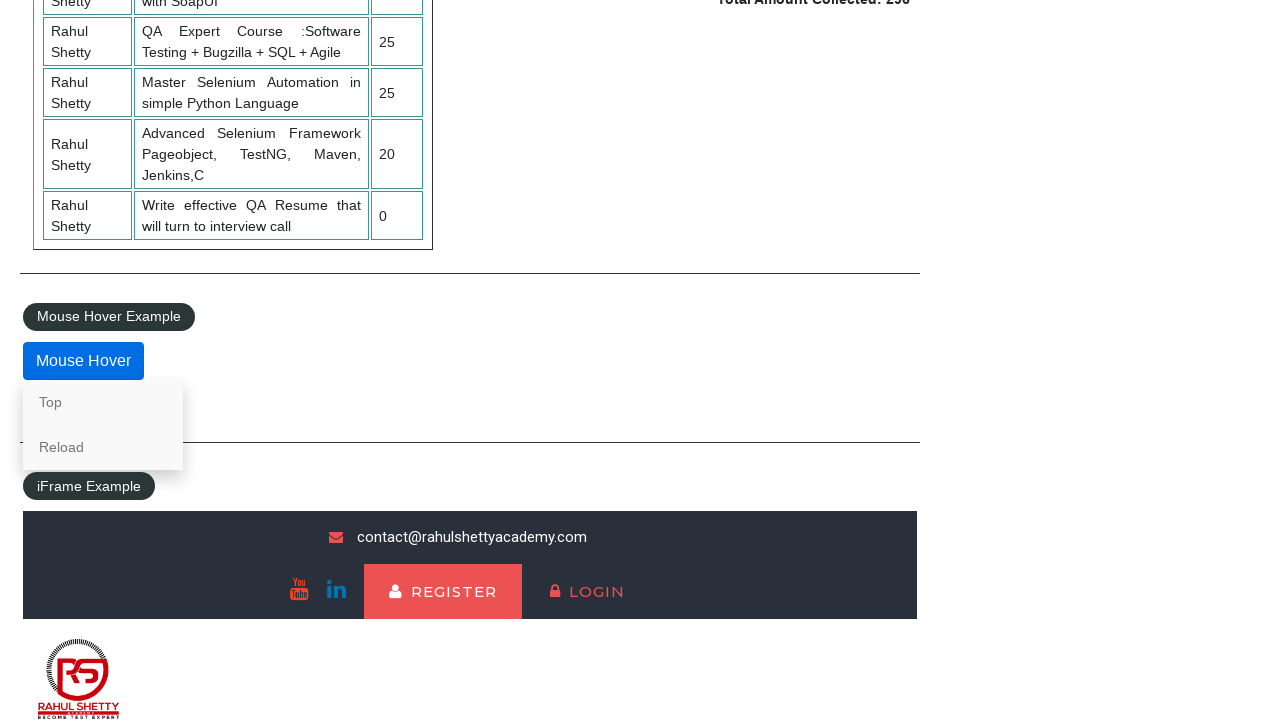

Clicked on the Reload link that appeared in the hover menu at (103, 447) on text=Reload
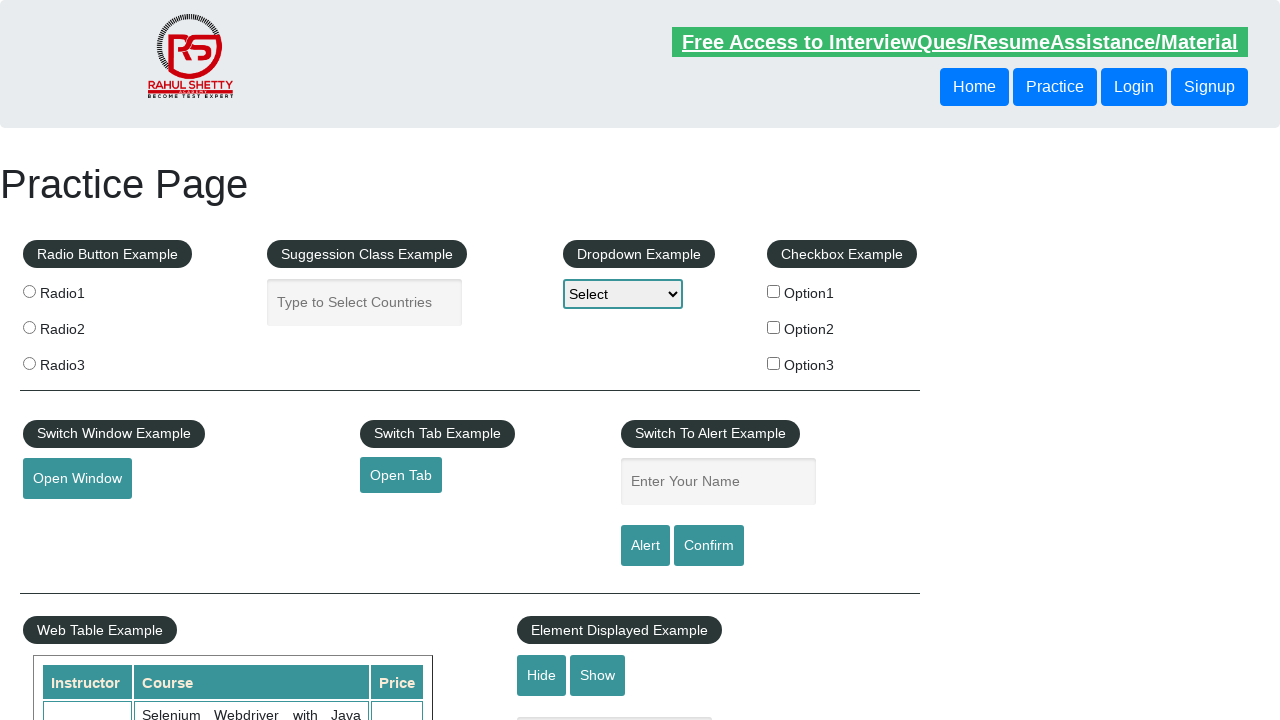

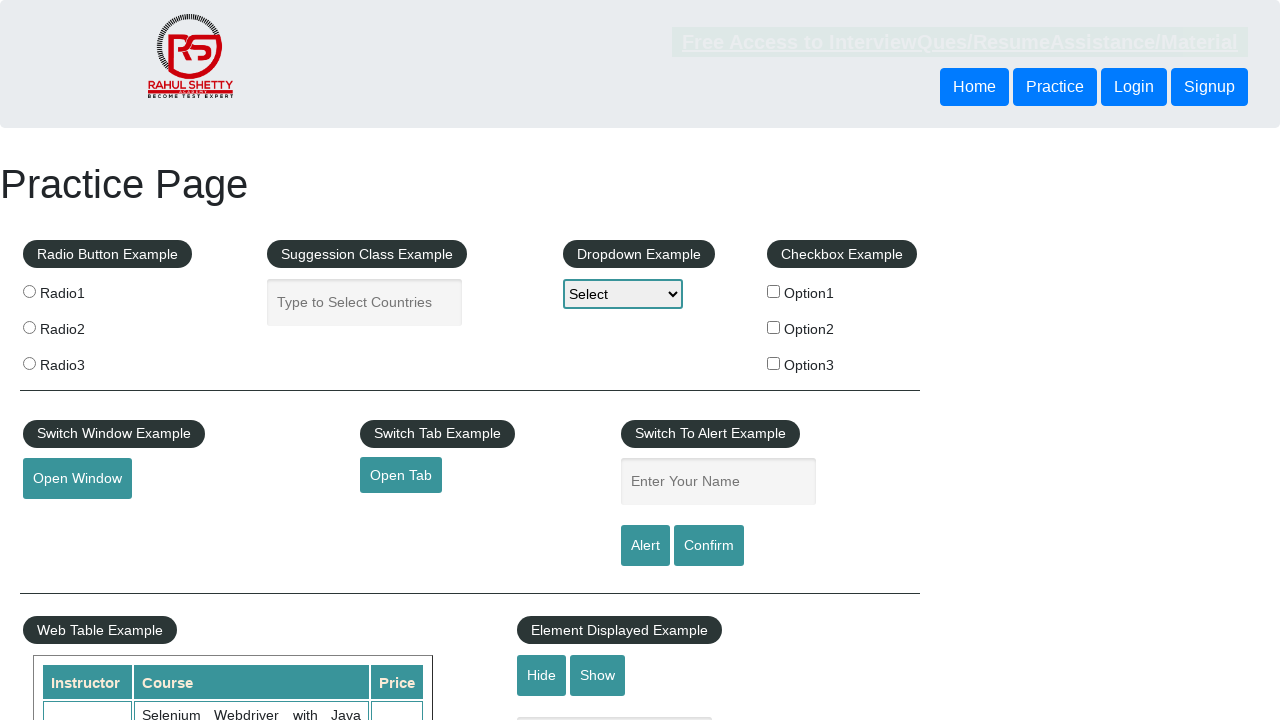